Tests JavaScript alert handling by clicking alert button and accepting the alert

Starting URL: https://testpages.herokuapp.com/styled/alerts/alert-test.html

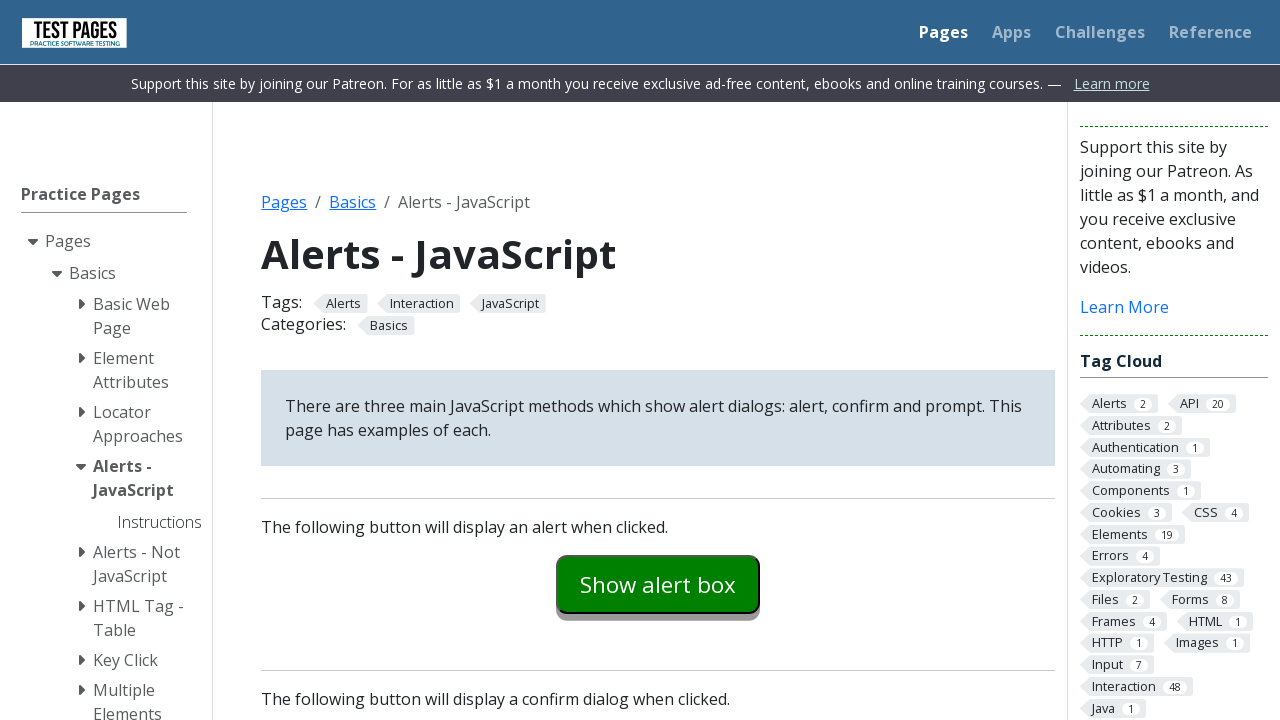

Clicked alert button at (658, 584) on #alertexamples
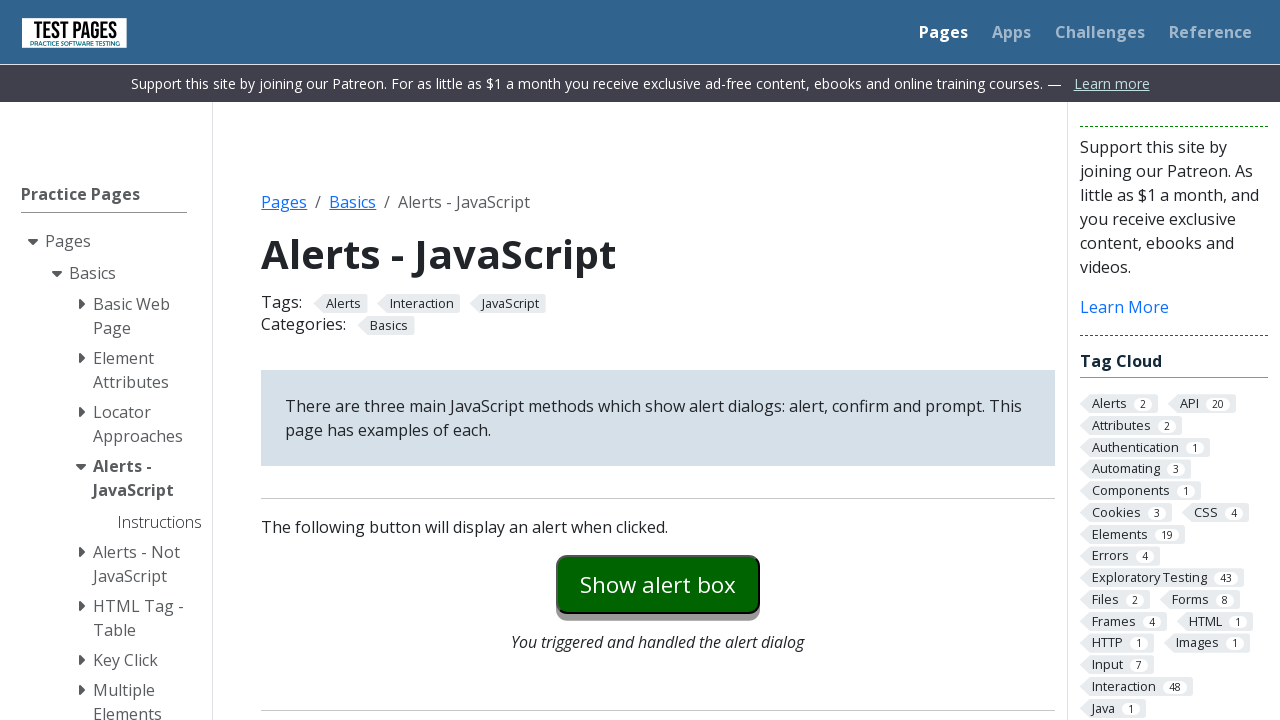

Set up dialog handler to accept alert
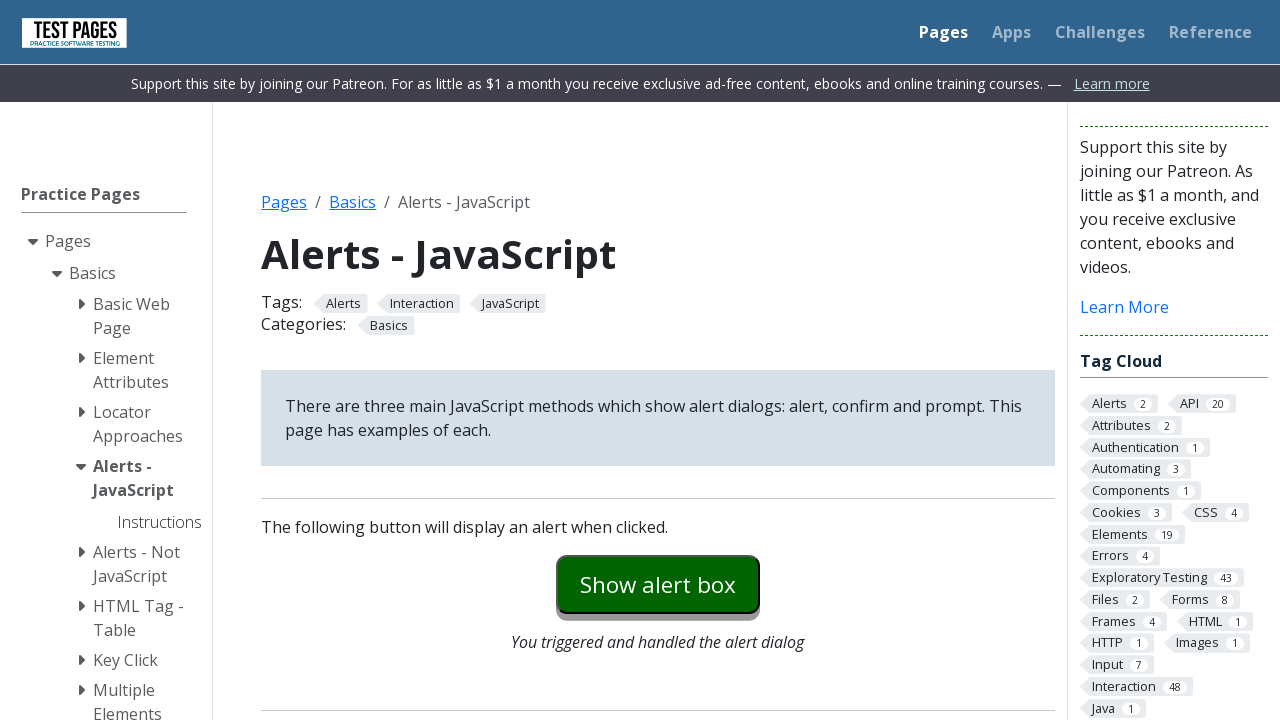

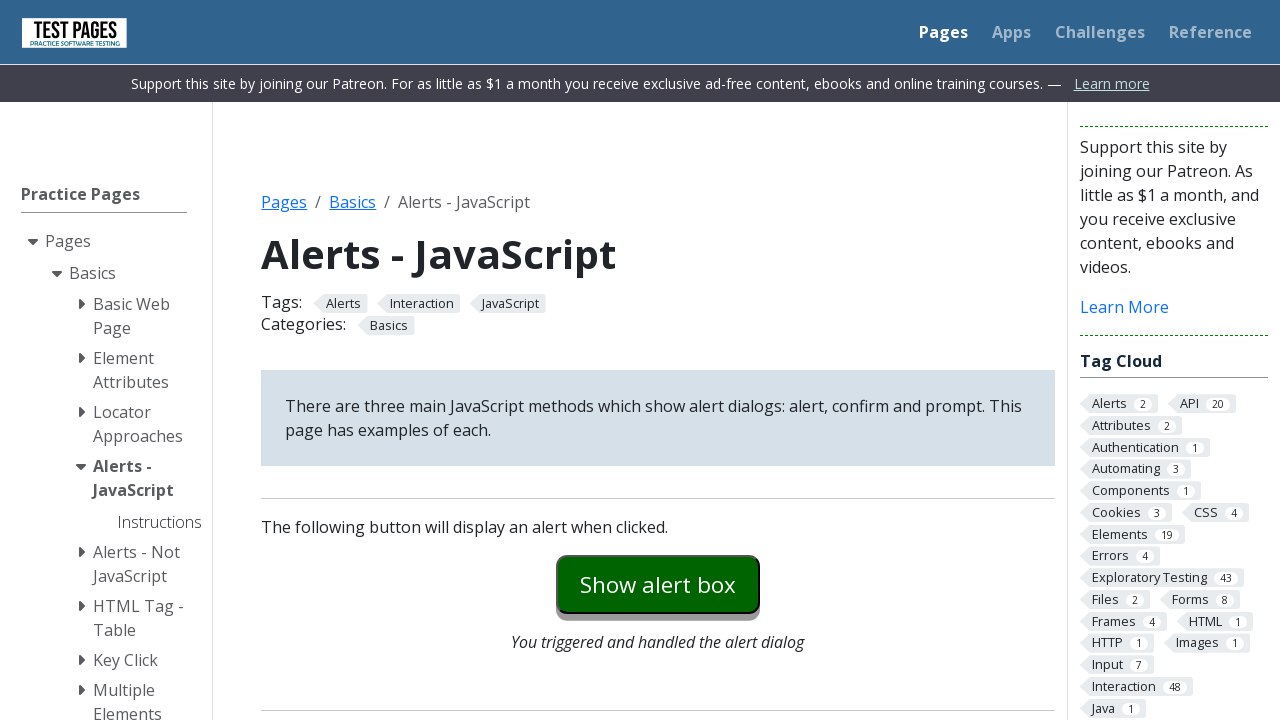